Tests username field validation by entering lowercase, uppercase, special characters, numbers and empty spaces with length greater than 50.

Starting URL: https://buggy.justtestit.org/register

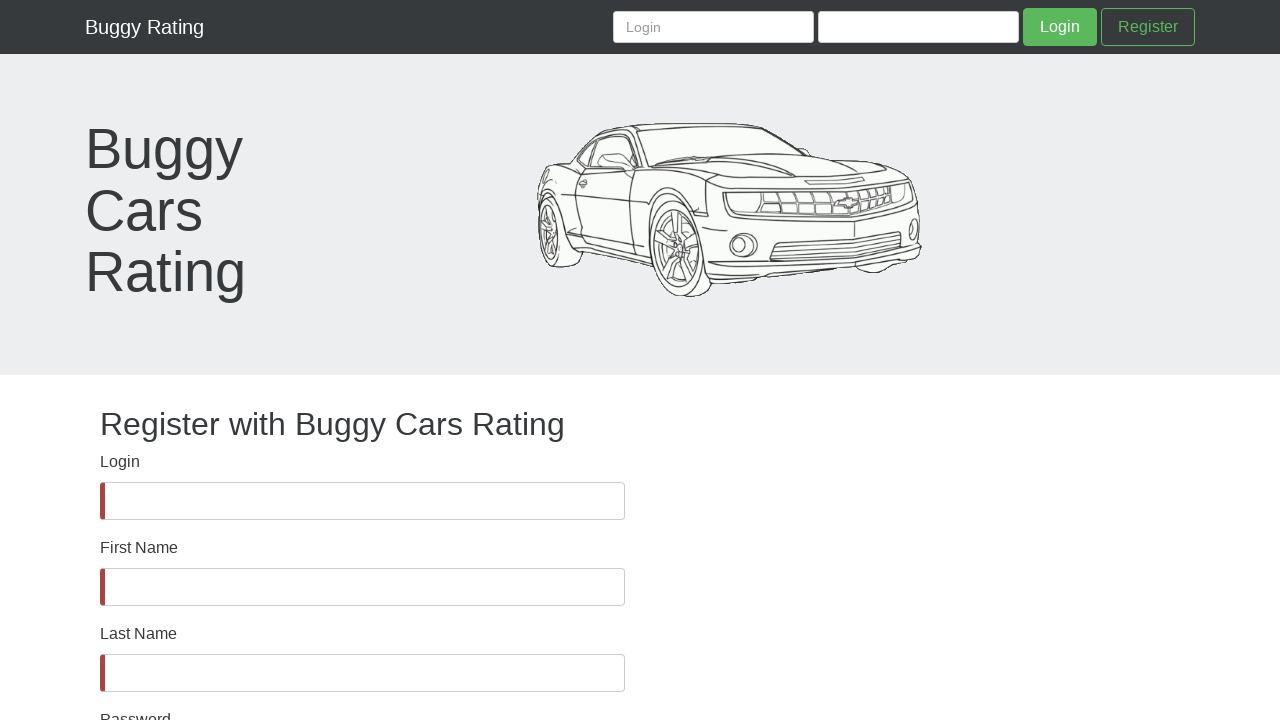

Username field is visible on the registration page
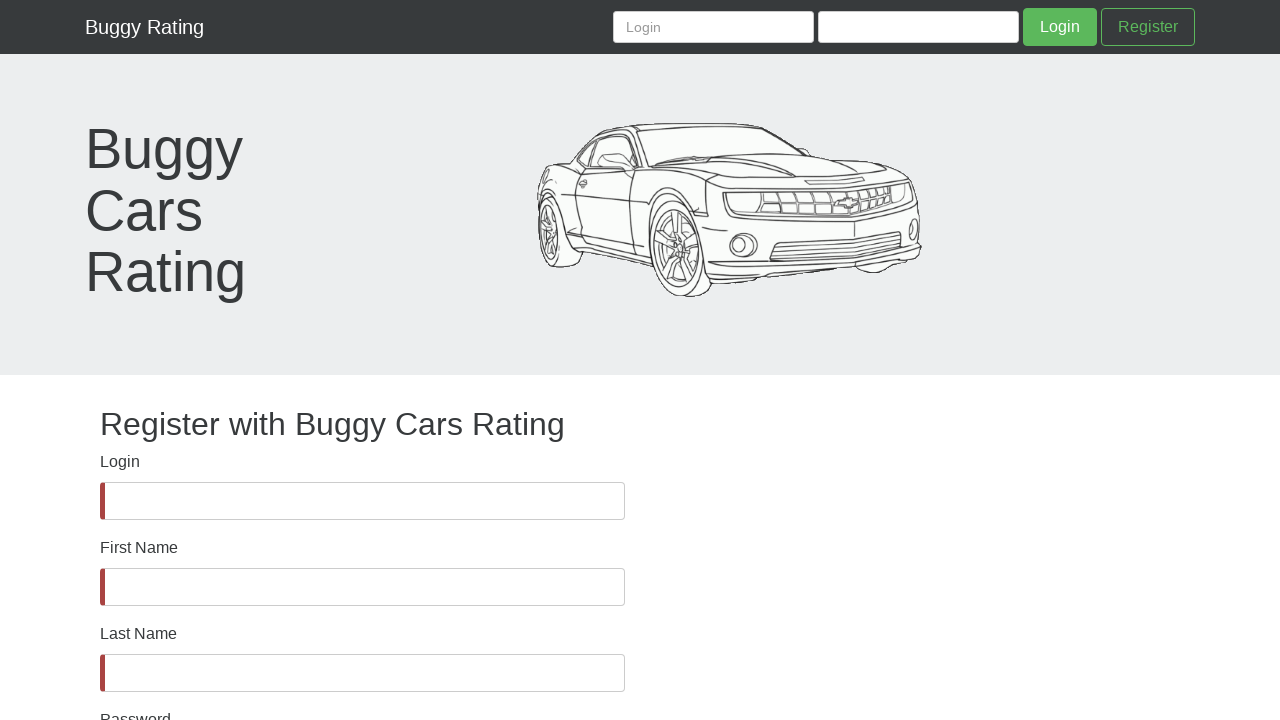

Filled username field with lowercase, uppercase, special characters, numbers, and empty spaces (length > 50) on #username
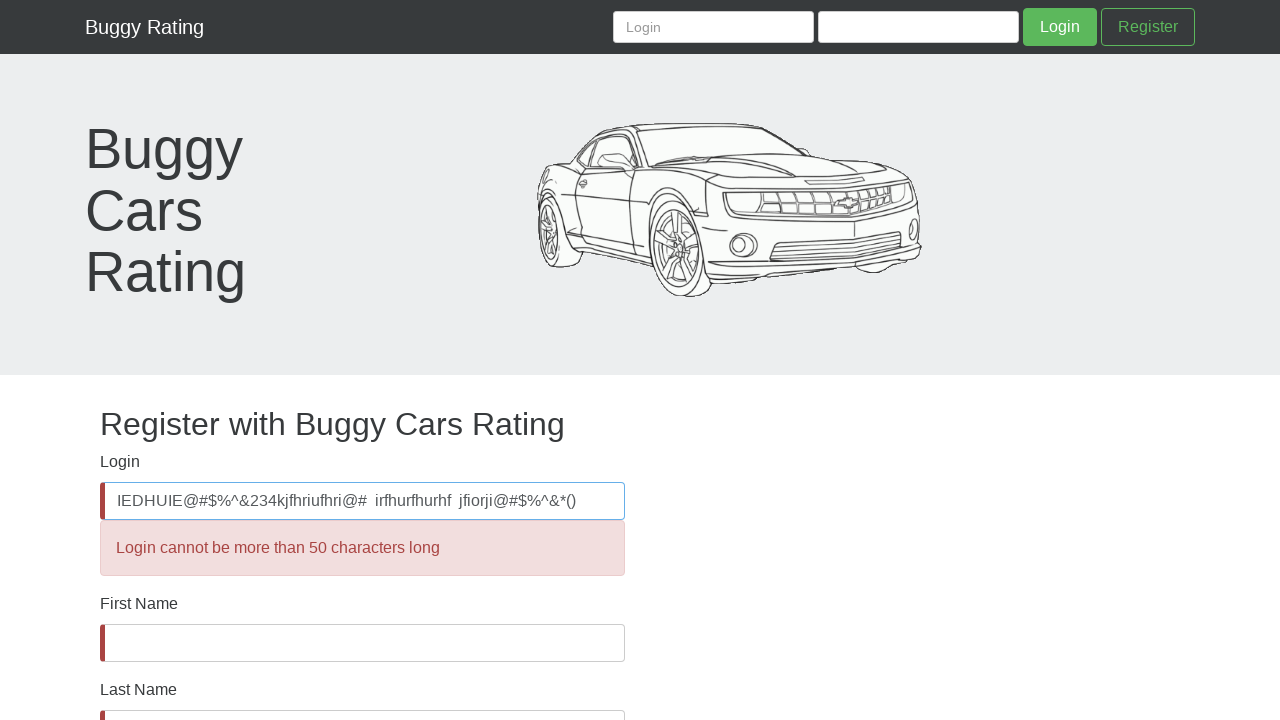

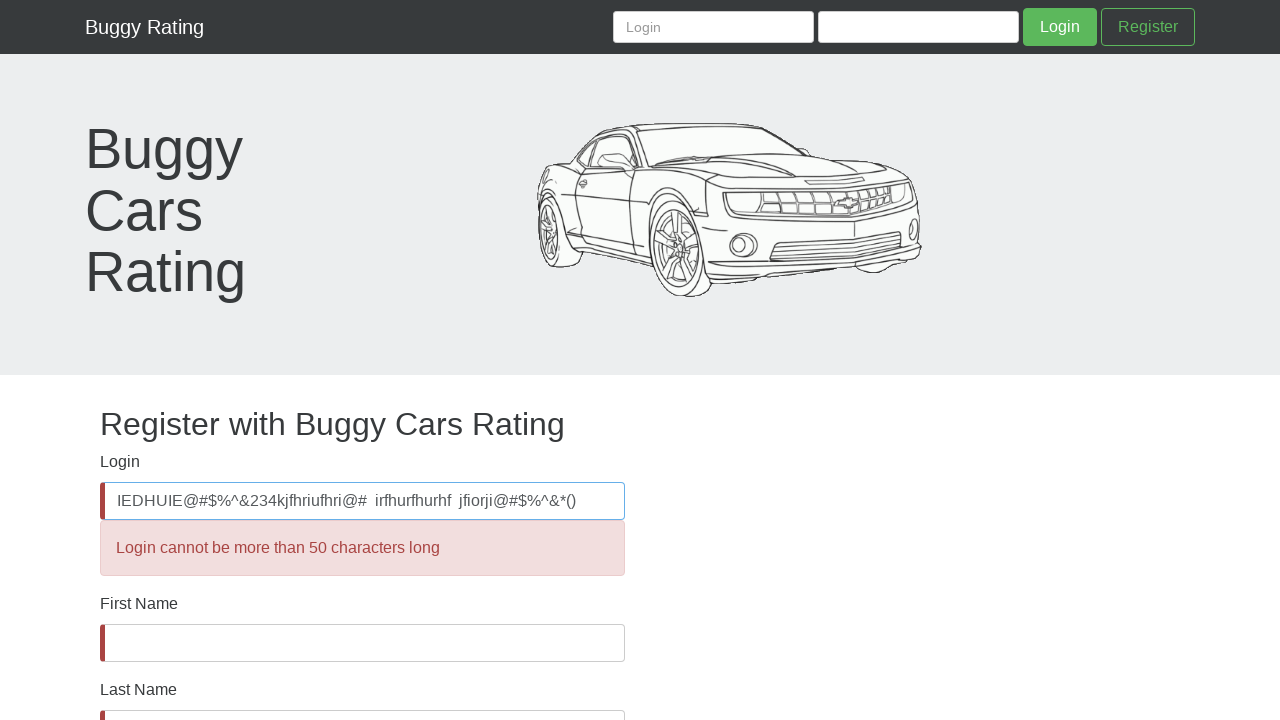